Tests JavaScript confirm dialog by triggering it twice, first dismissing then accepting

Starting URL: http://the-internet.herokuapp.com/

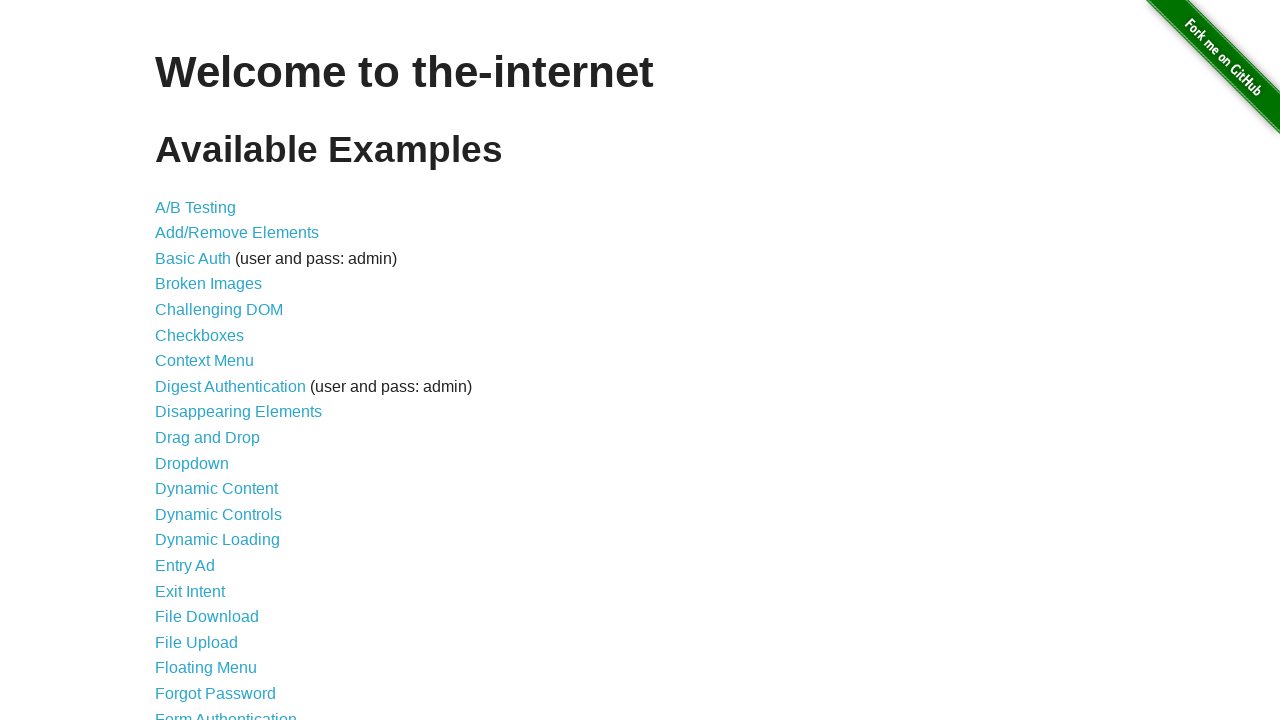

Clicked on JavaScript Alerts link at (214, 361) on text=JavaScript Alerts
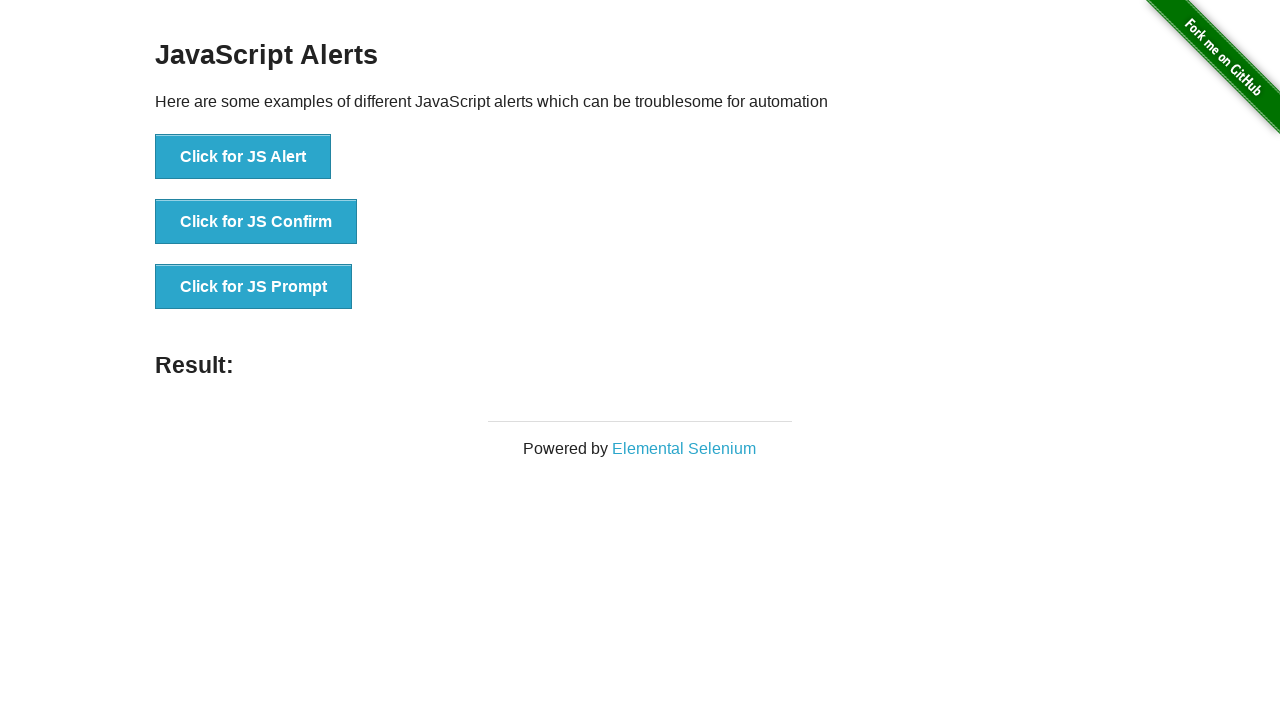

Set up dialog handler to dismiss the confirm dialog
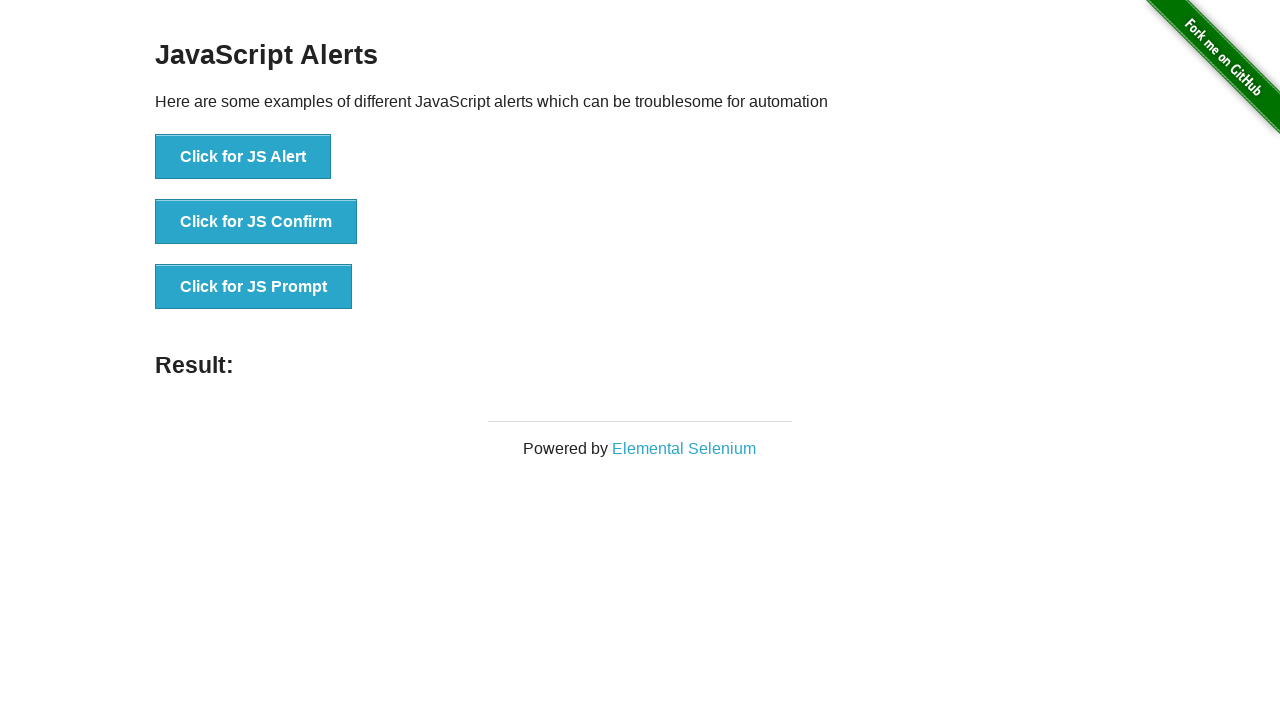

Clicked button to trigger first JS confirm dialog at (256, 222) on button:has-text('Click for JS Confirm')
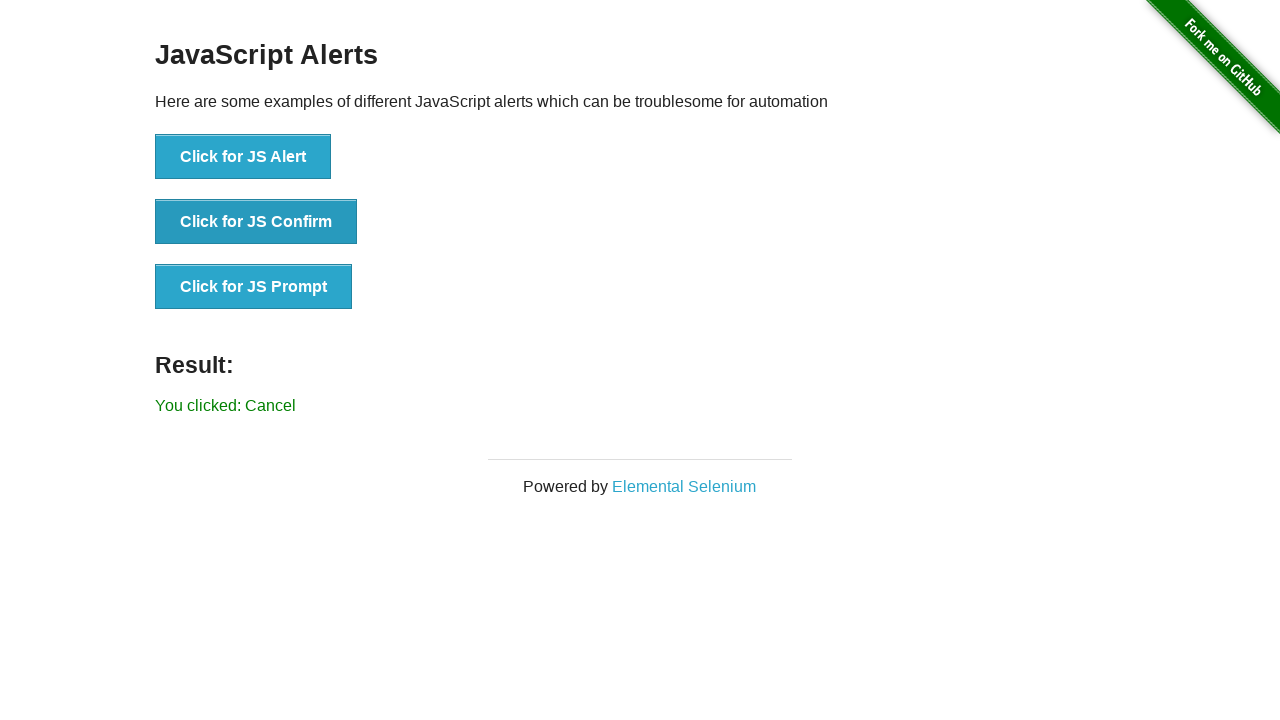

Set up dialog handler to accept the confirm dialog
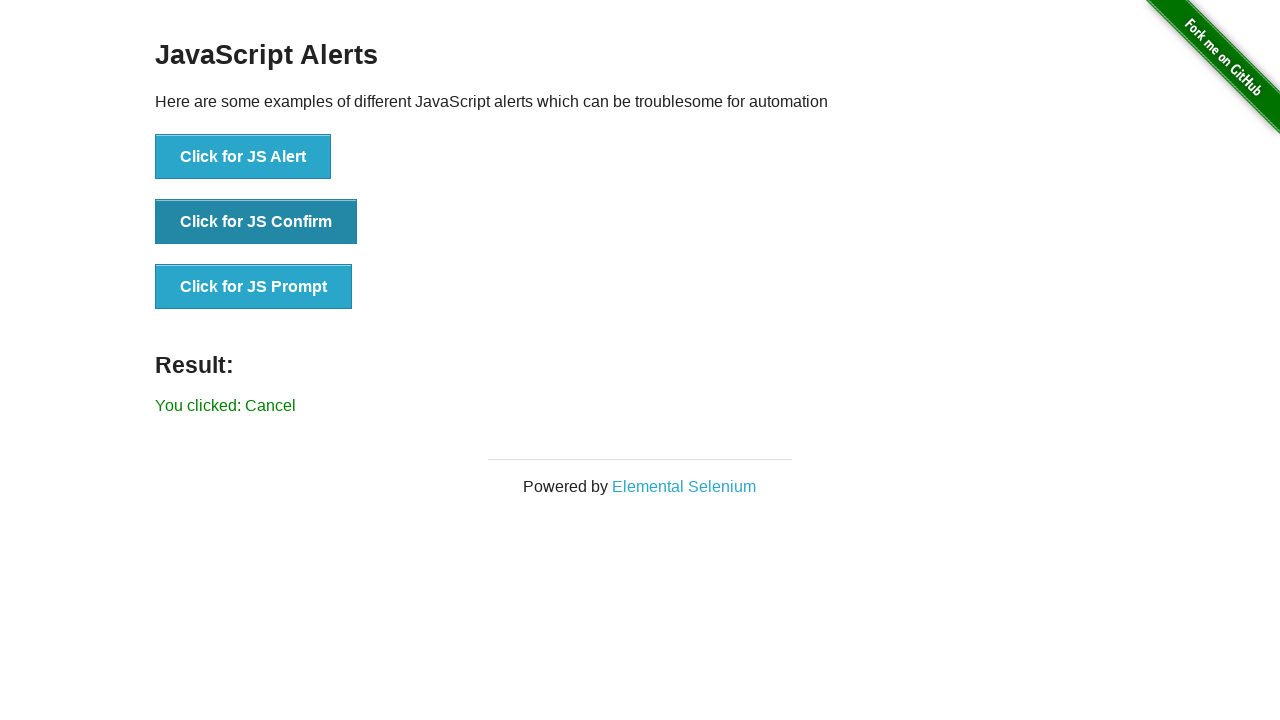

Clicked button to trigger second JS confirm dialog at (256, 222) on button:has-text('Click for JS Confirm')
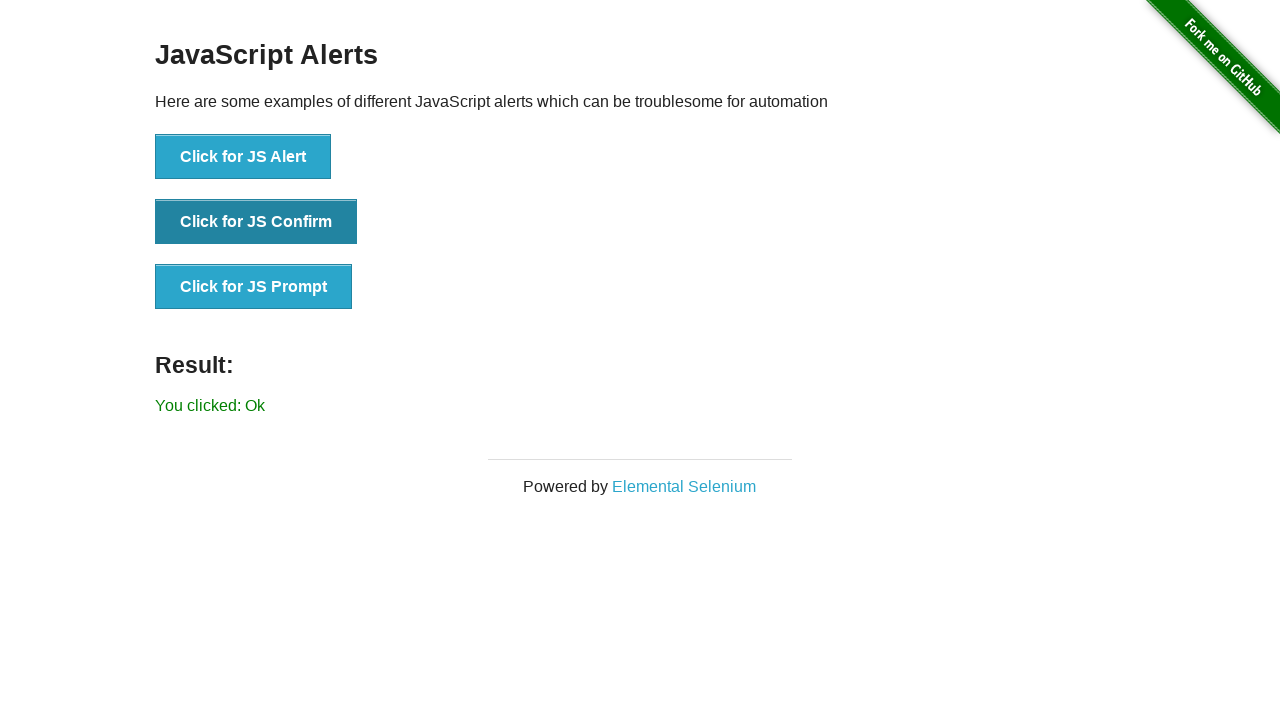

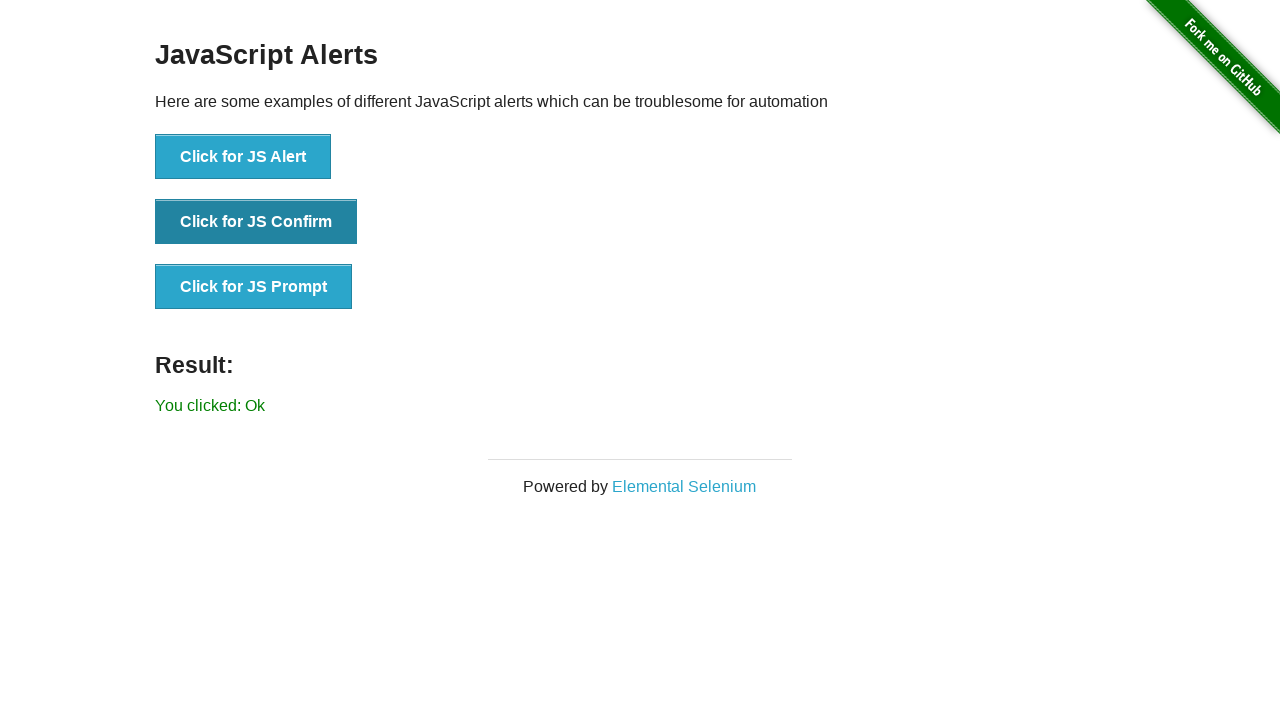